Tests registration form validation by clicking submit with empty fields and verifying error messages are displayed

Starting URL: https://alada.vn/tai-khoan/dang-ky.html

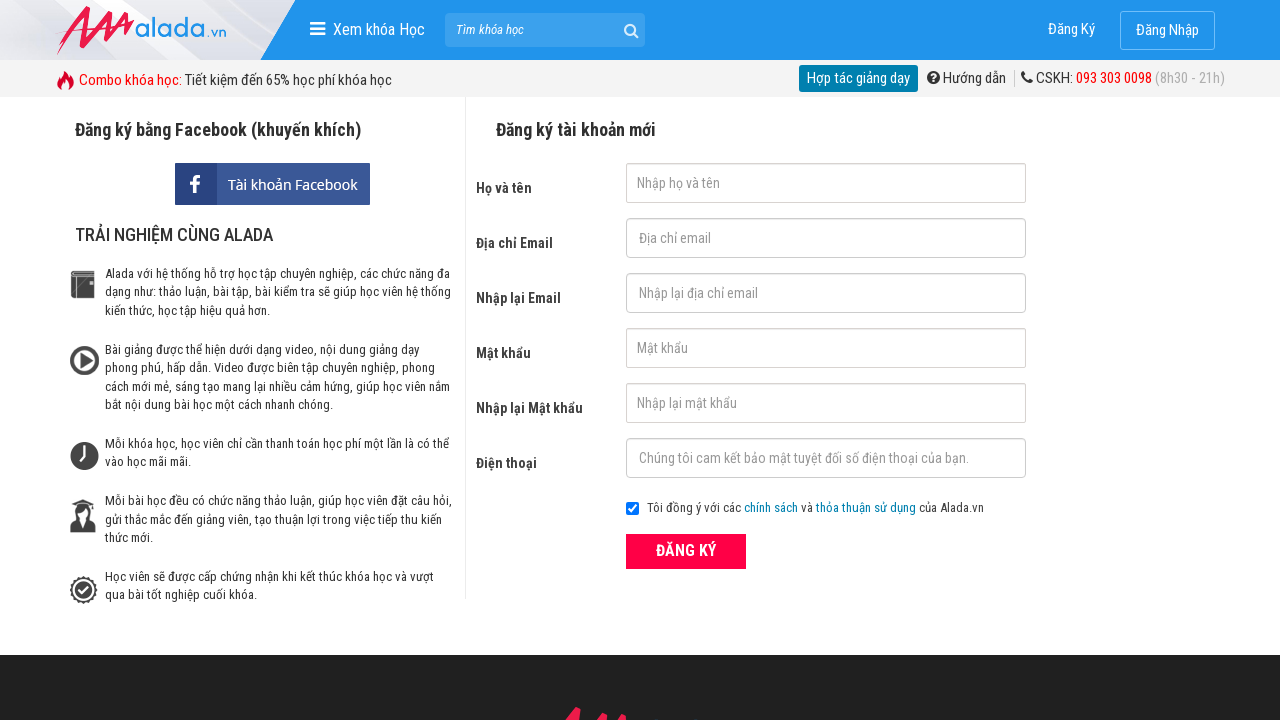

Clicked register button without filling any data at (686, 551) on button.btn_pink_sm.fs16
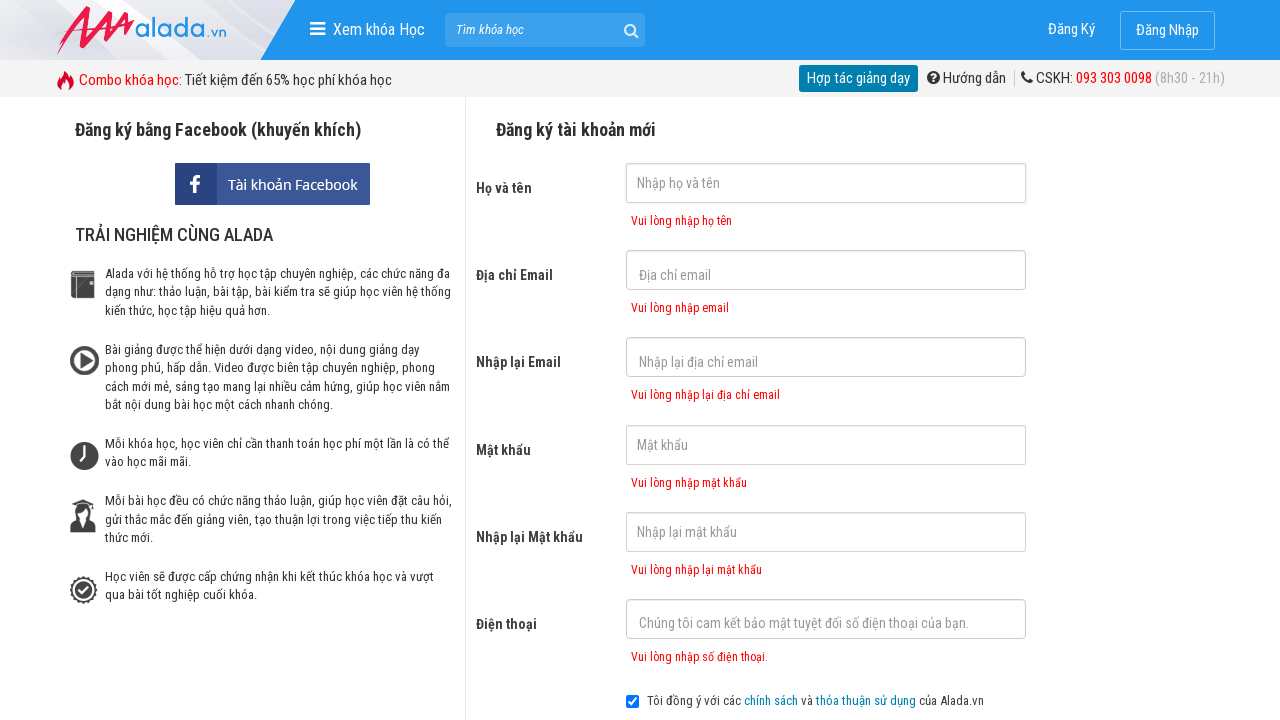

First name error message appeared
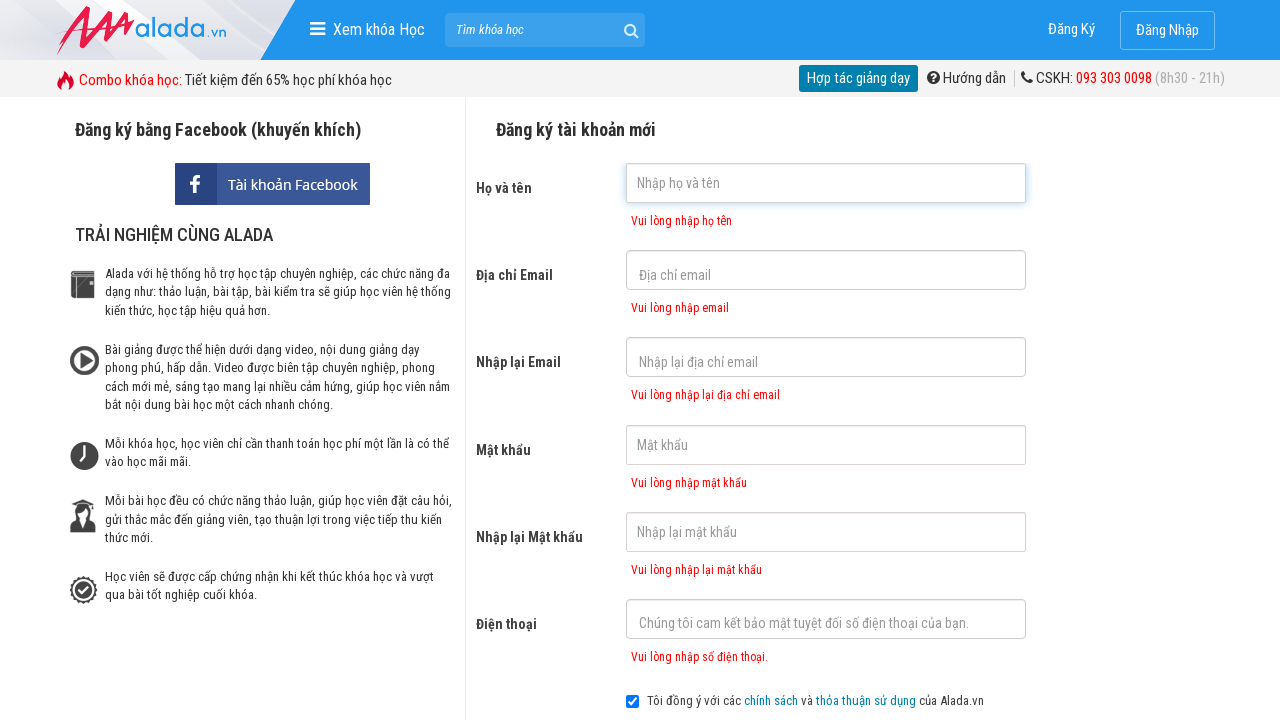

Email error message appeared
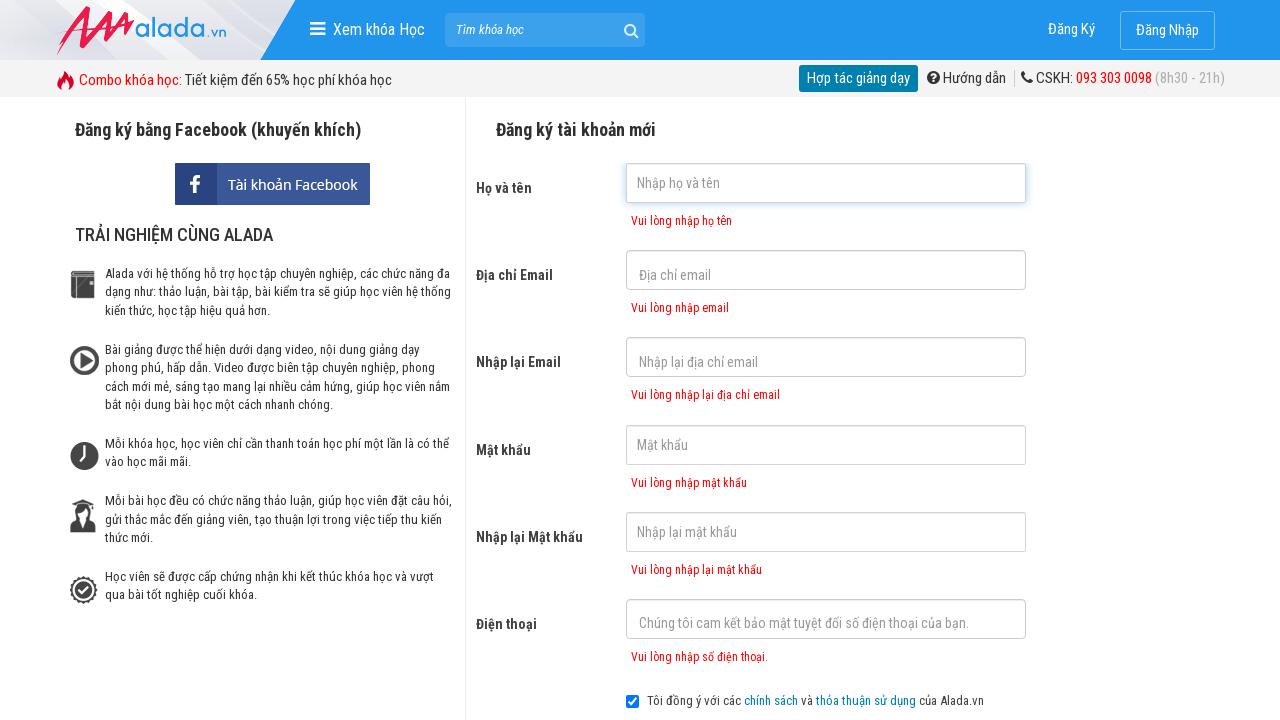

Confirm email error message appeared
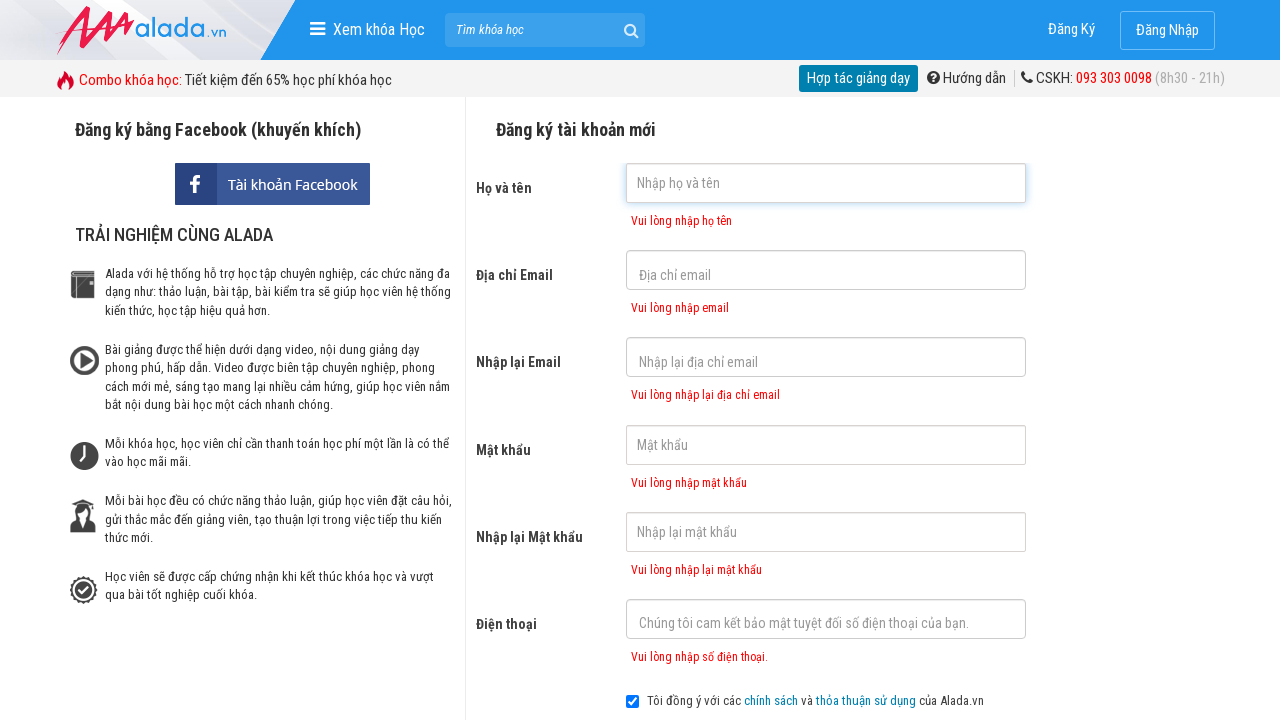

Password error message appeared
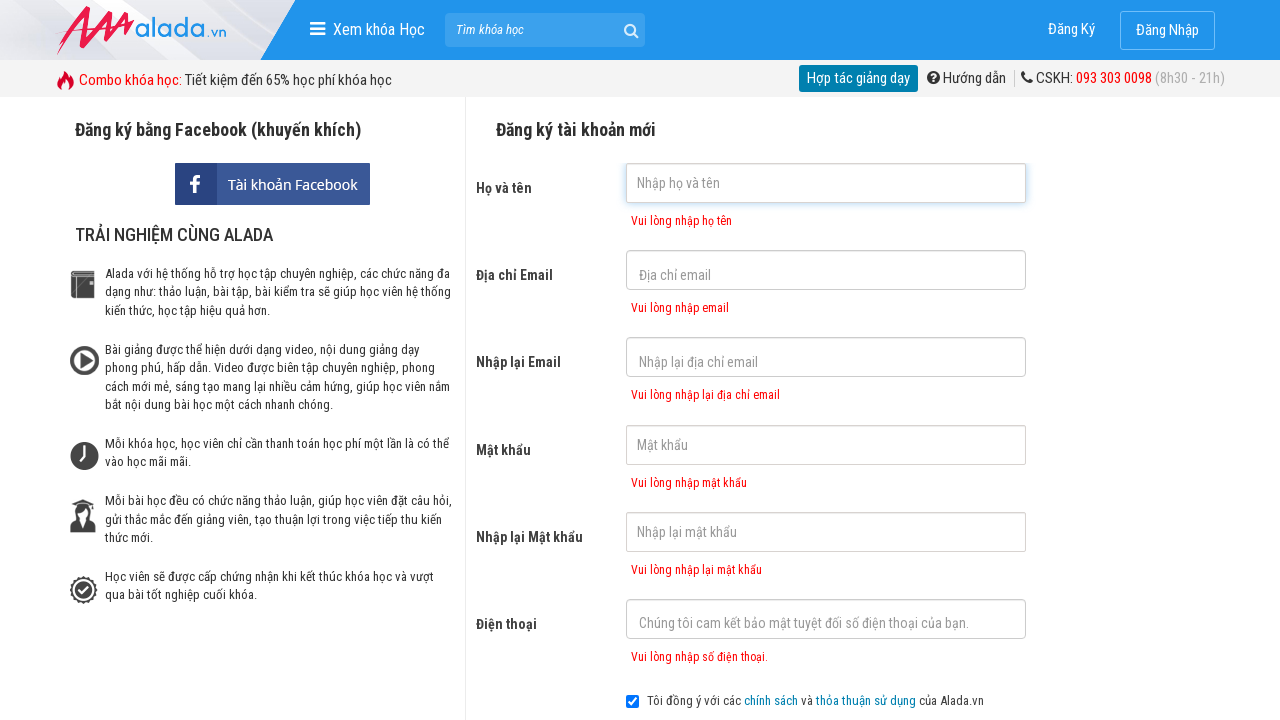

Confirm password error message appeared
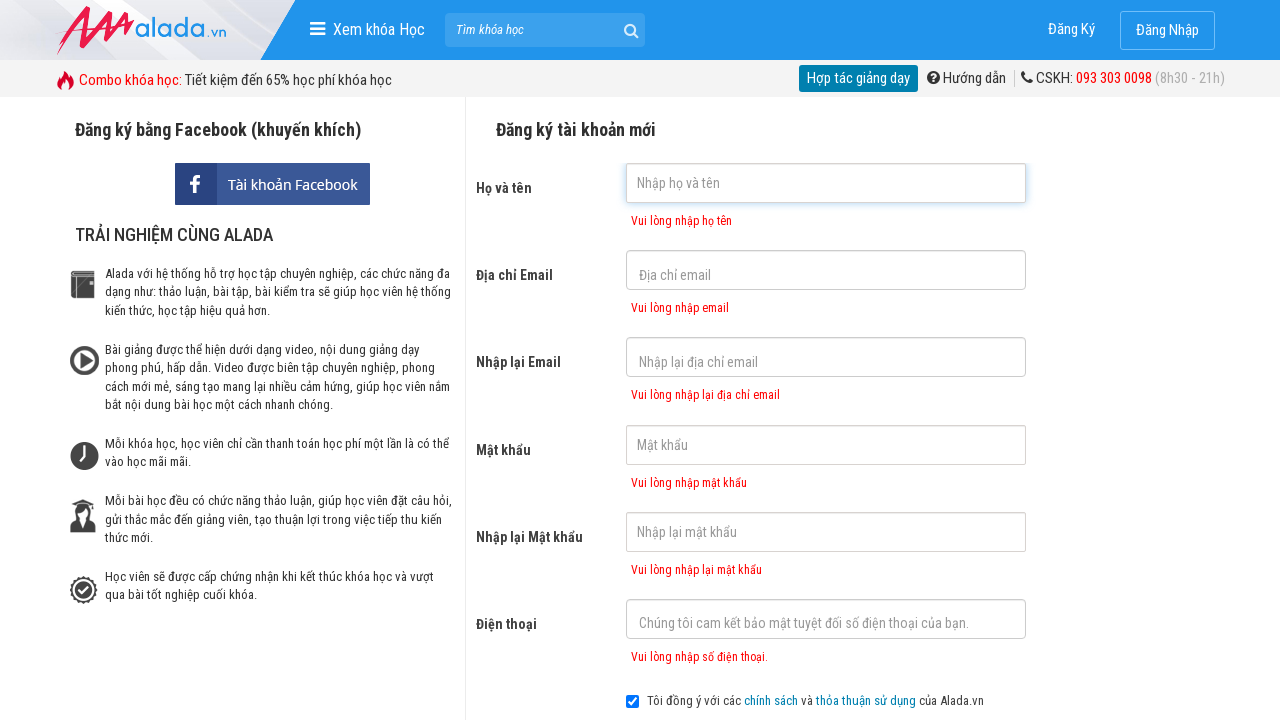

Phone number error message appeared
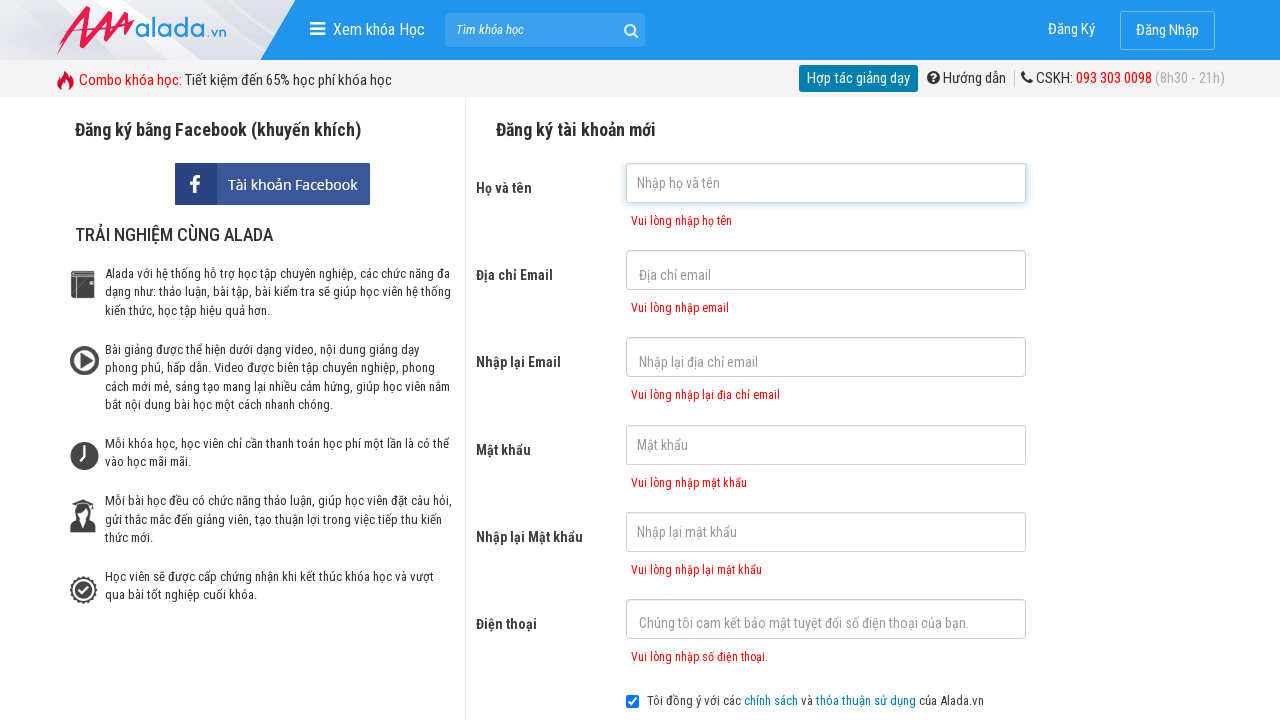

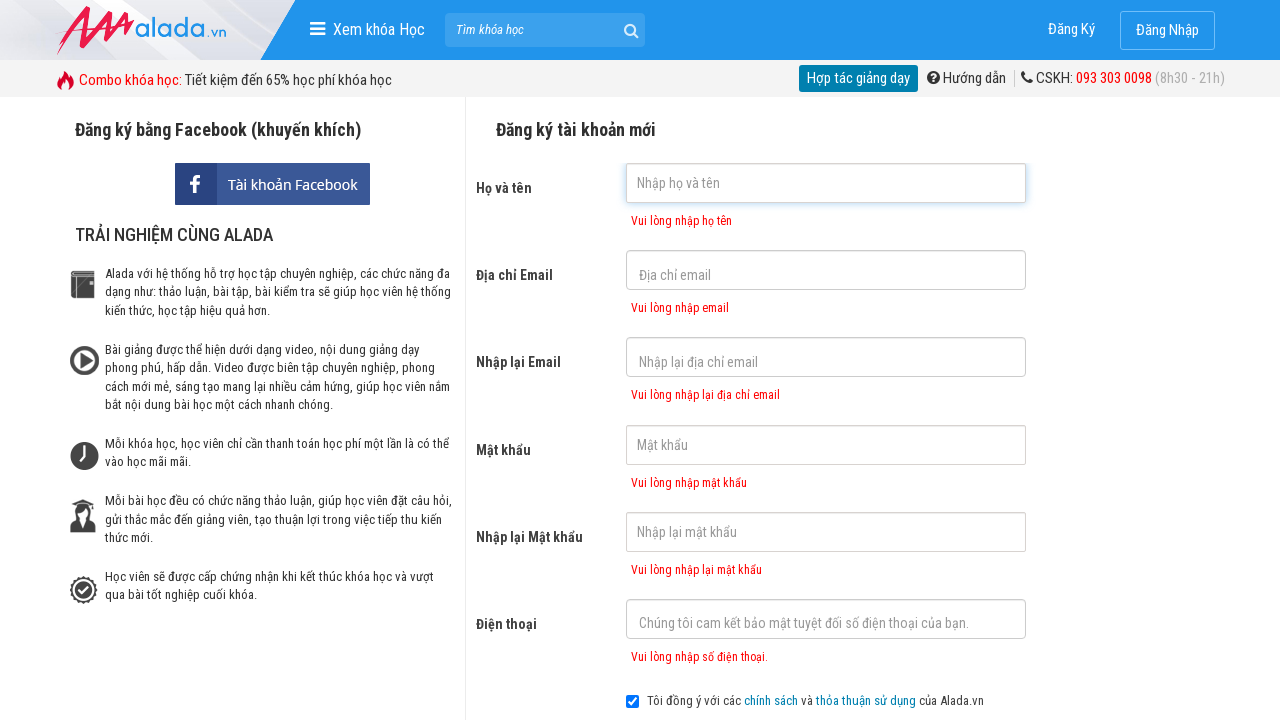